Tests static dropdown selection functionality by selecting options using different methods (by index, by visible text, and by value)

Starting URL: https://rahulshettyacademy.com/dropdownsPractise/

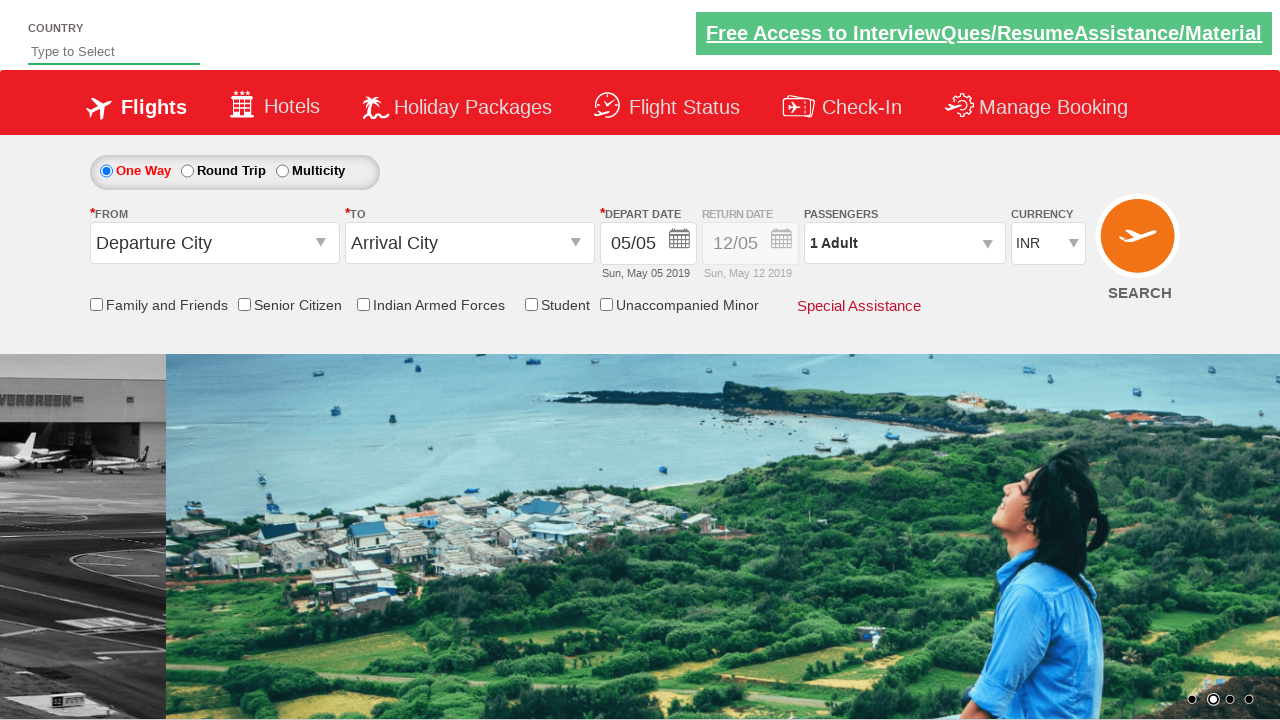

Navigated to dropdown practice page
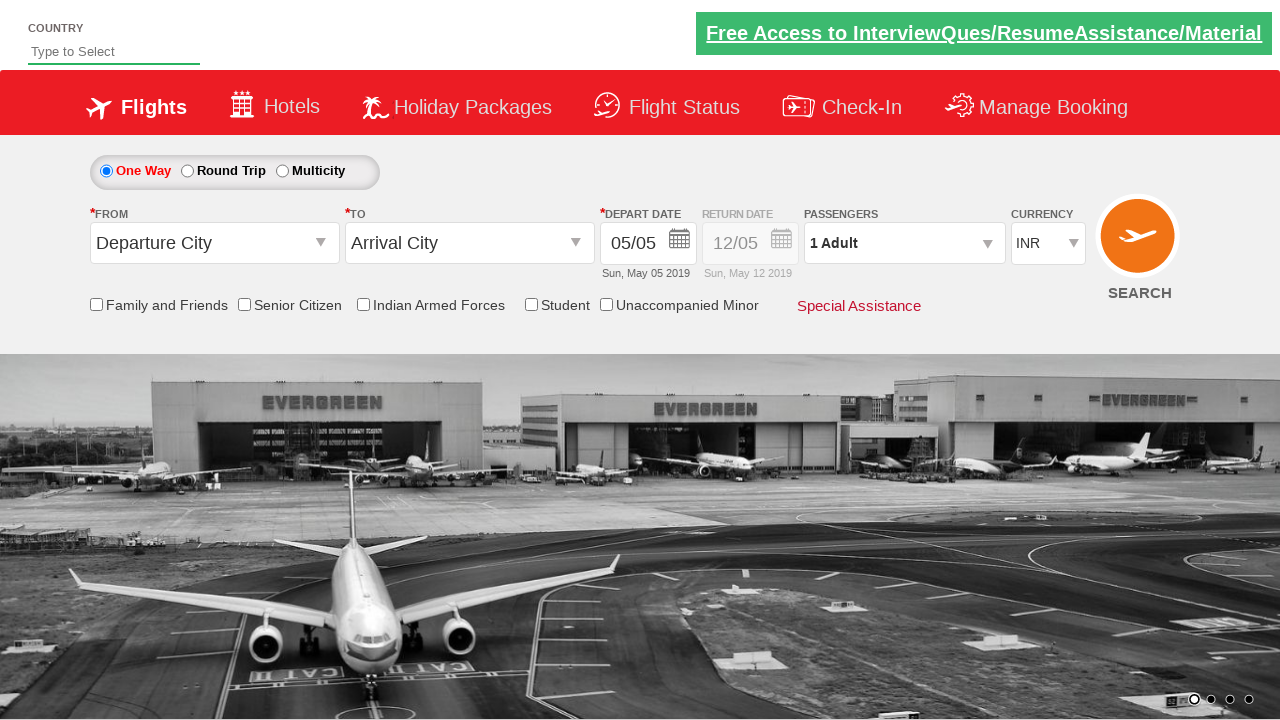

Located currency dropdown element
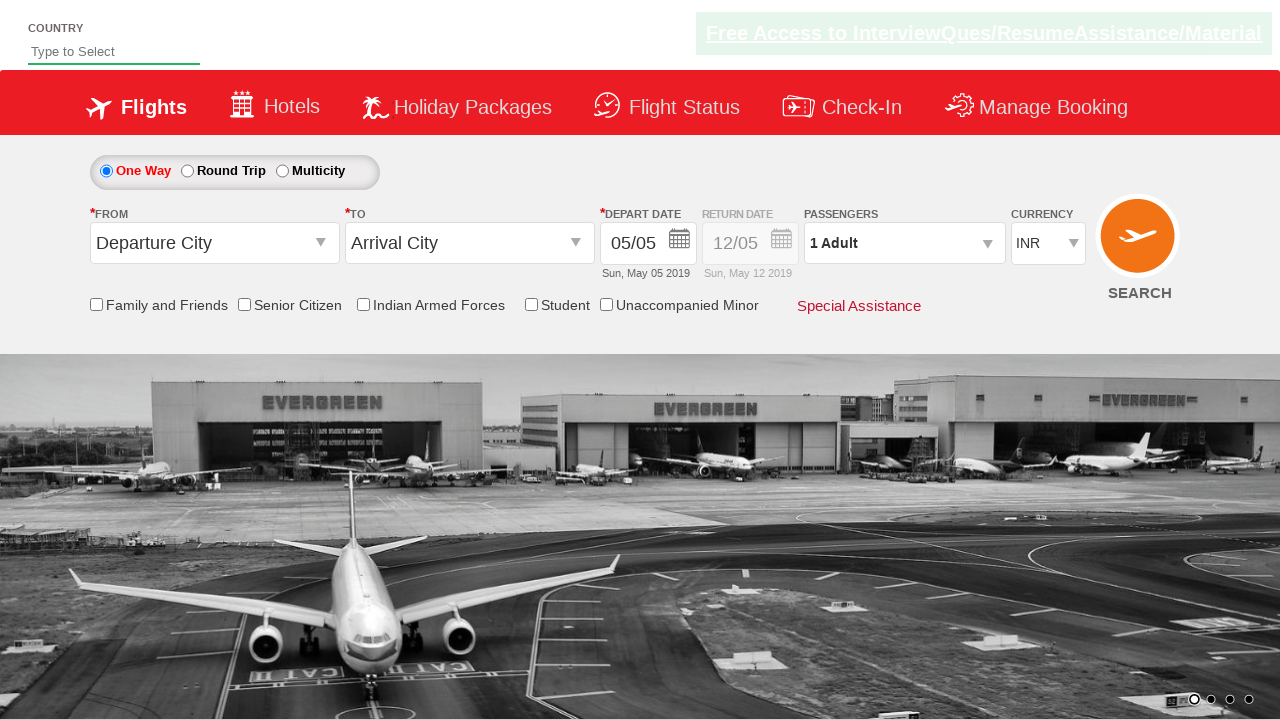

Selected 4th option in dropdown by index on #ctl00_mainContent_DropDownListCurrency
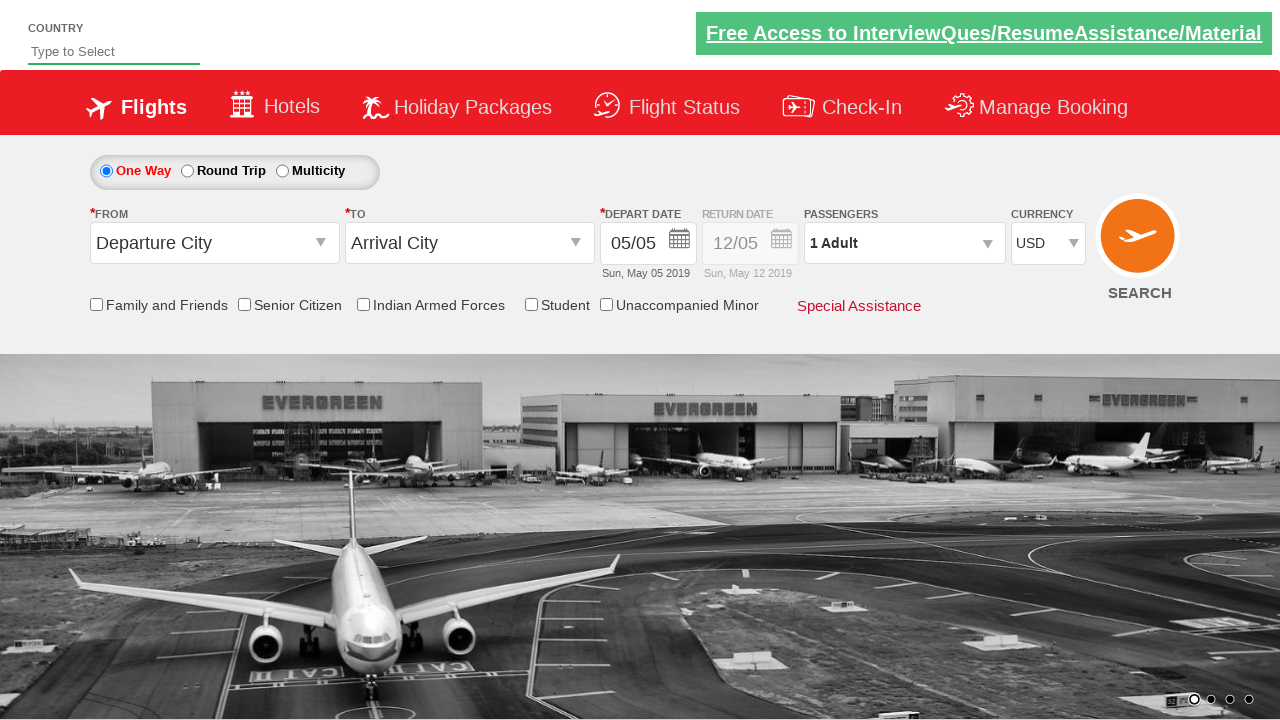

Selected 'AED' option in dropdown by visible text on #ctl00_mainContent_DropDownListCurrency
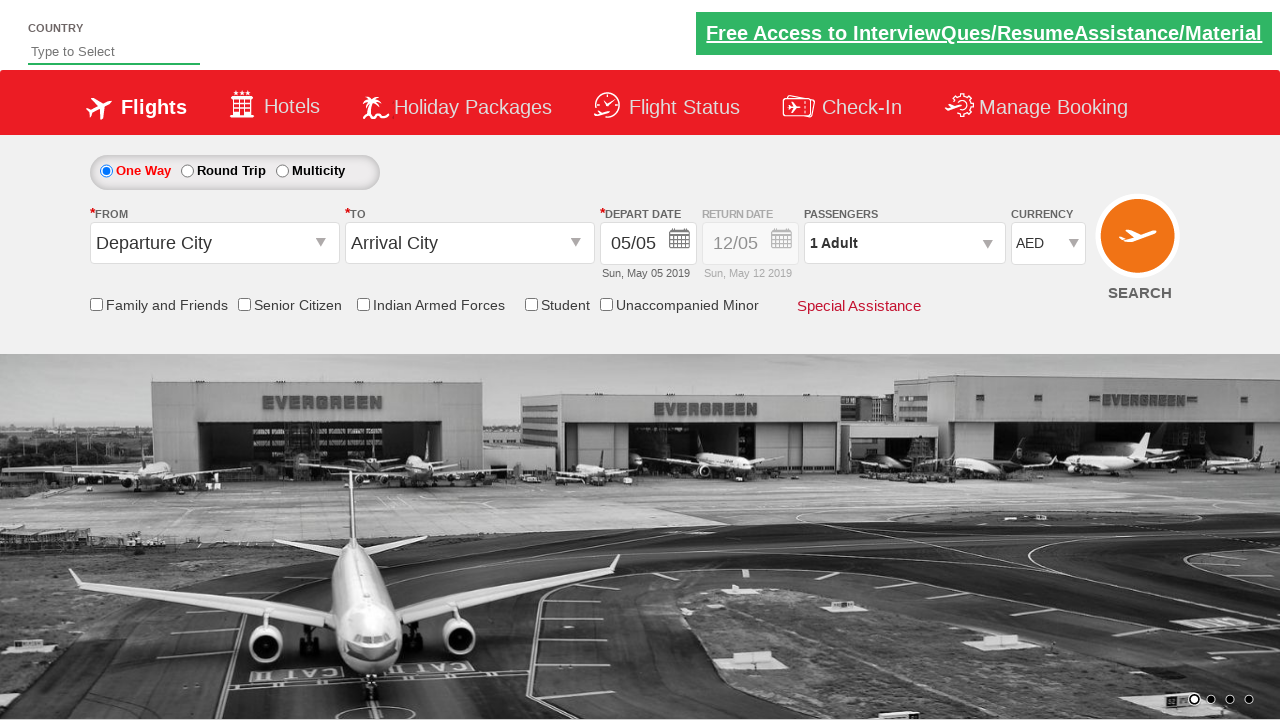

Selected 'INR' option in dropdown by value on #ctl00_mainContent_DropDownListCurrency
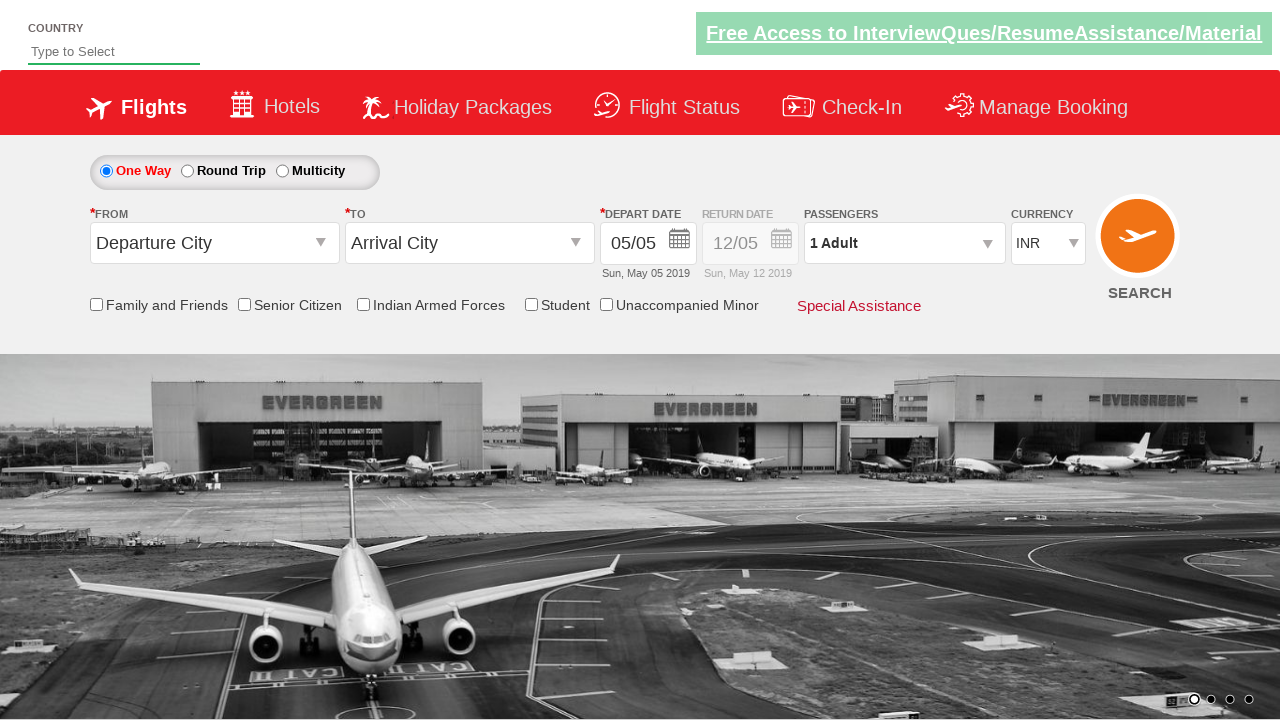

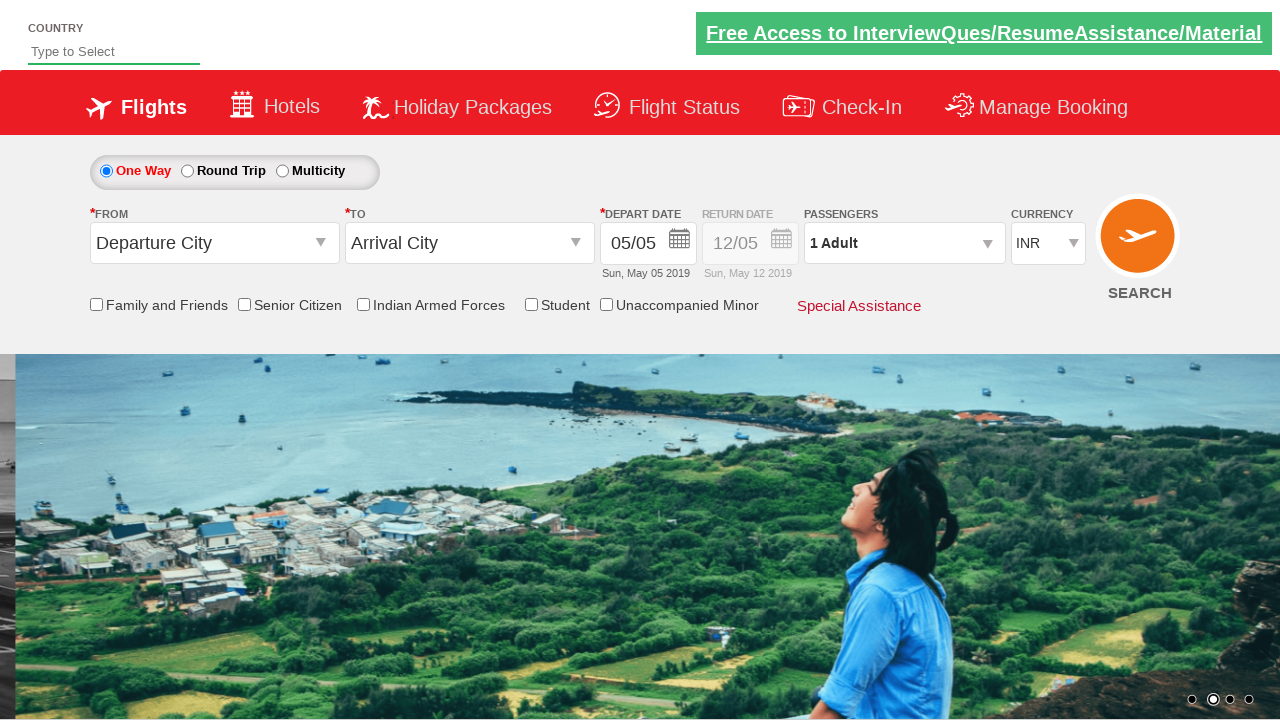